Navigates to a Windguru weather station page and extracts wind speed and direction information for Berniere sur Mer.

Starting URL: https://www.windguru.cz/station/1147

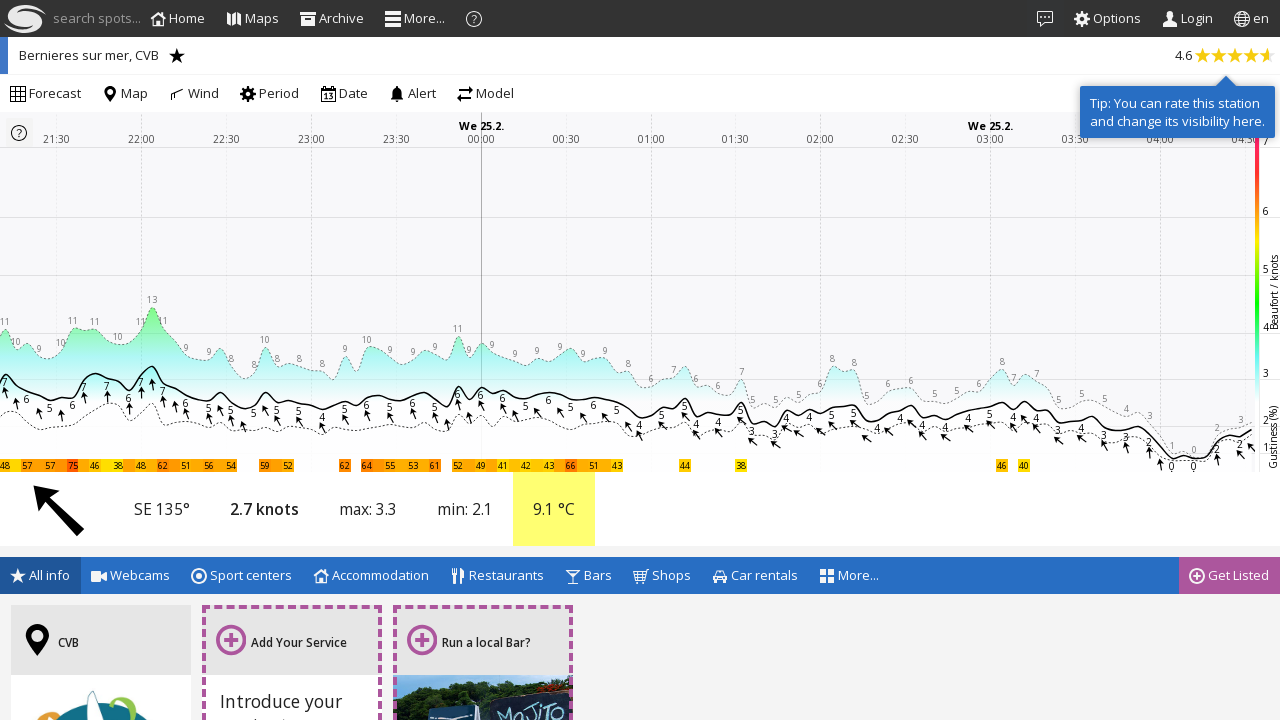

Waited for wind data to load on Windguru page
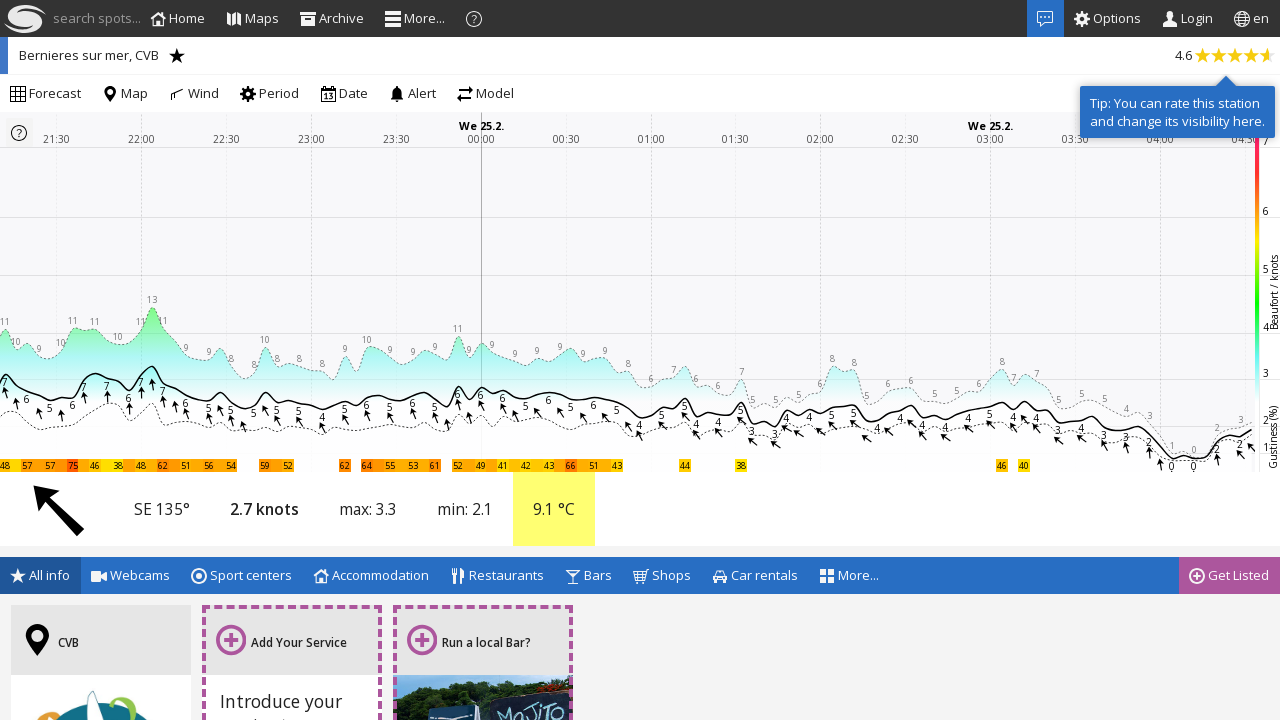

Extracted wind speed value
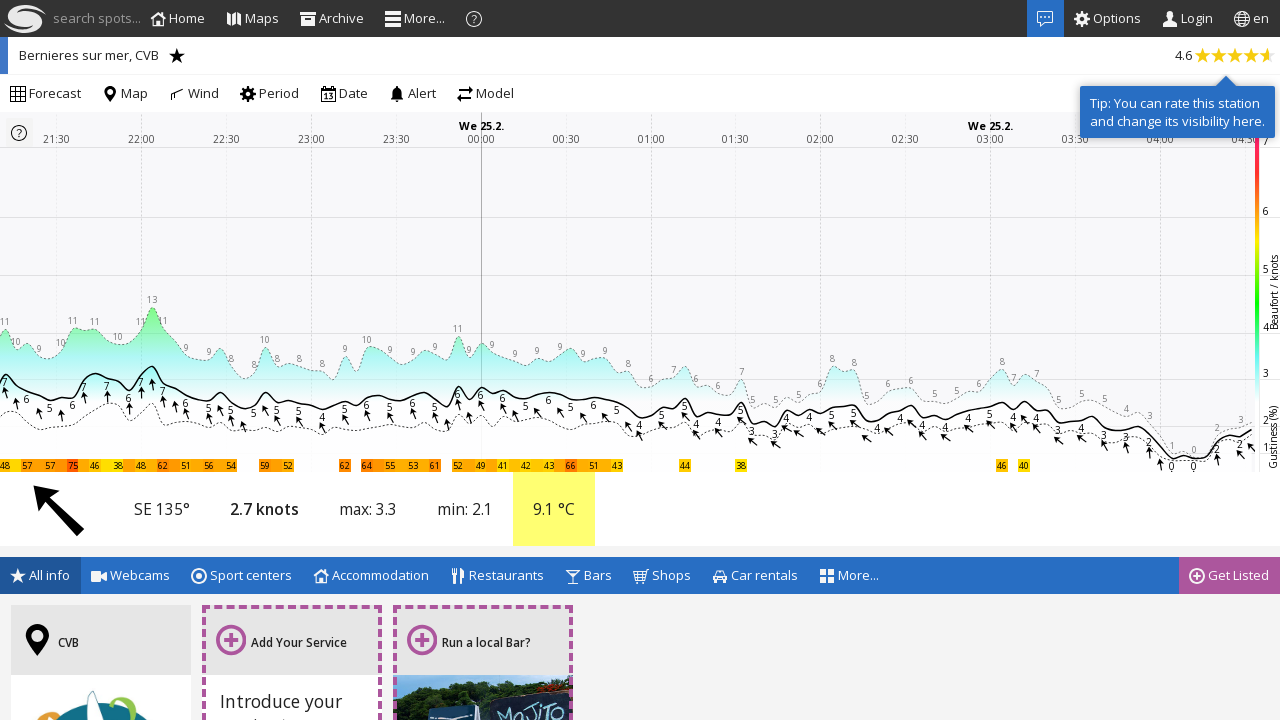

Extracted station name (Berniere sur Mer)
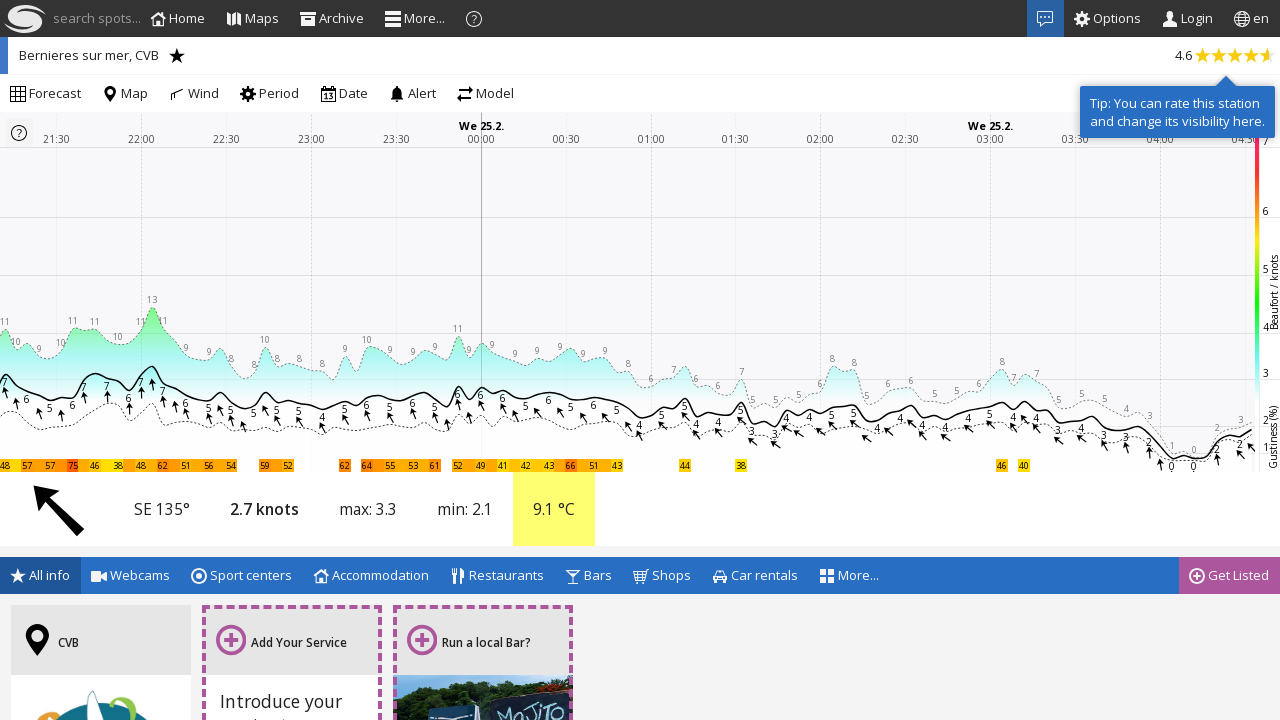

Extracted wind direction information
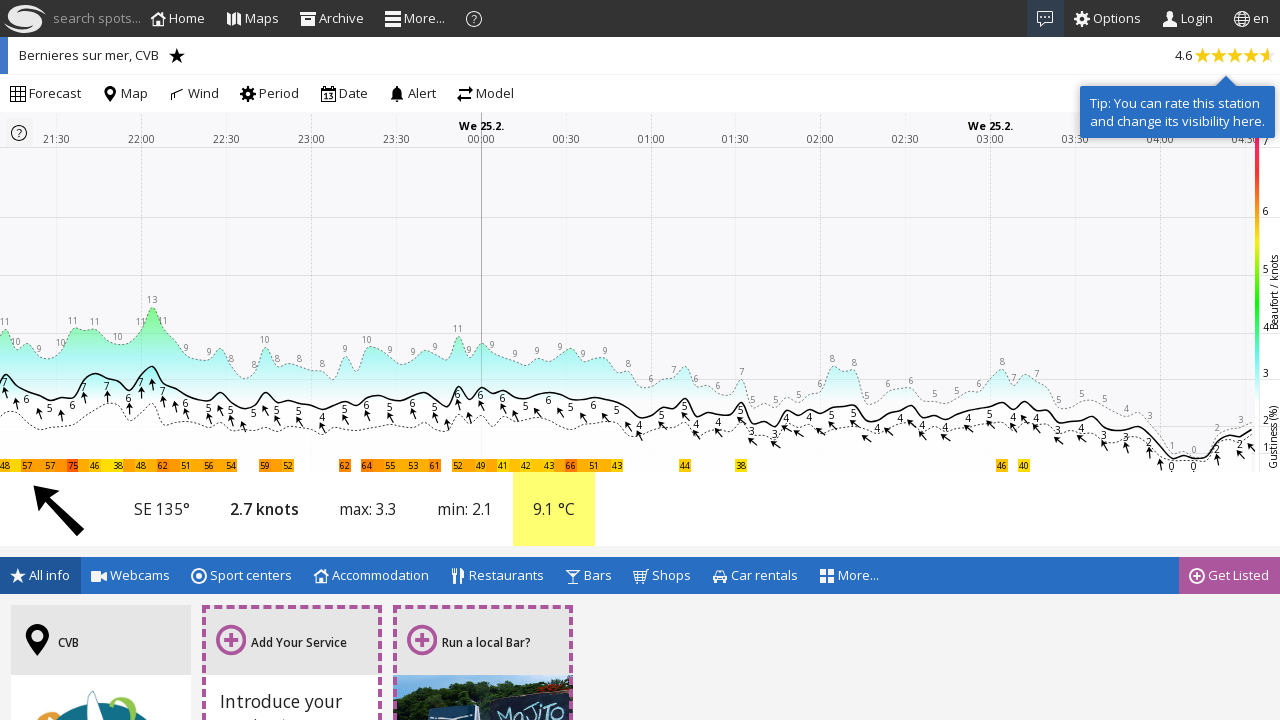

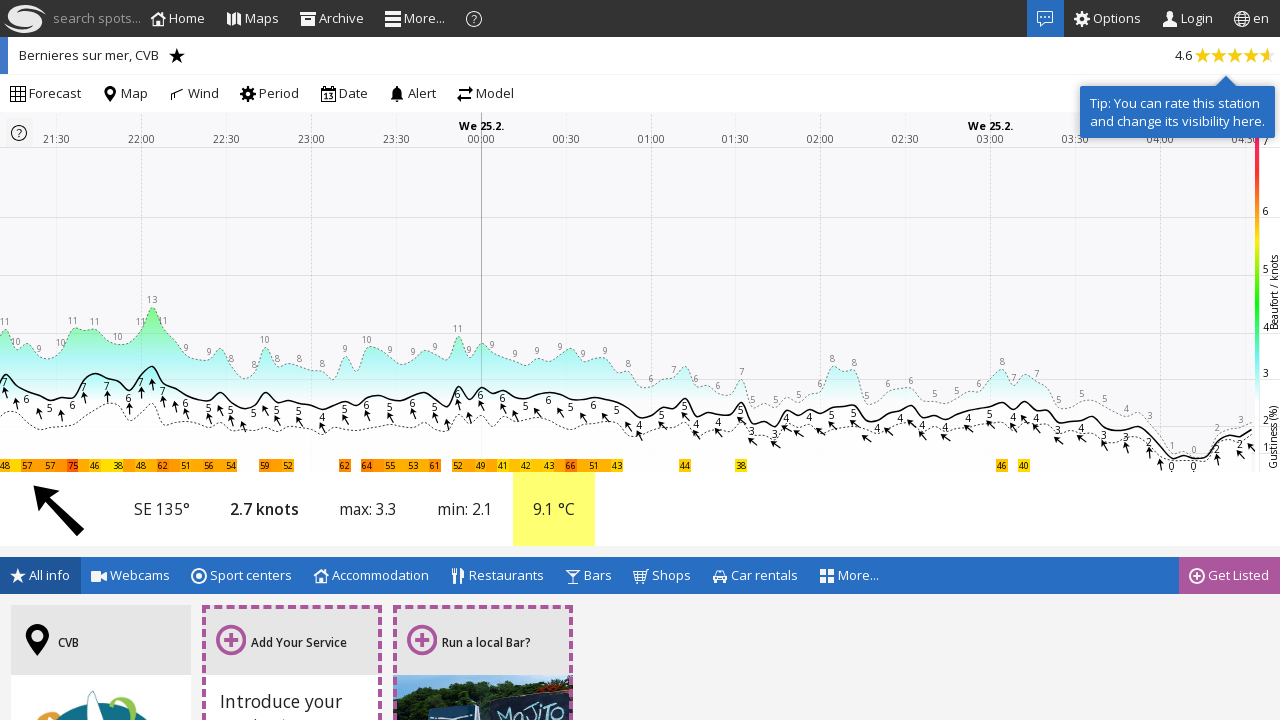